Tests dropdown selection functionality by navigating to the dropdown page and selecting different options

Starting URL: https://the-internet.herokuapp.com/

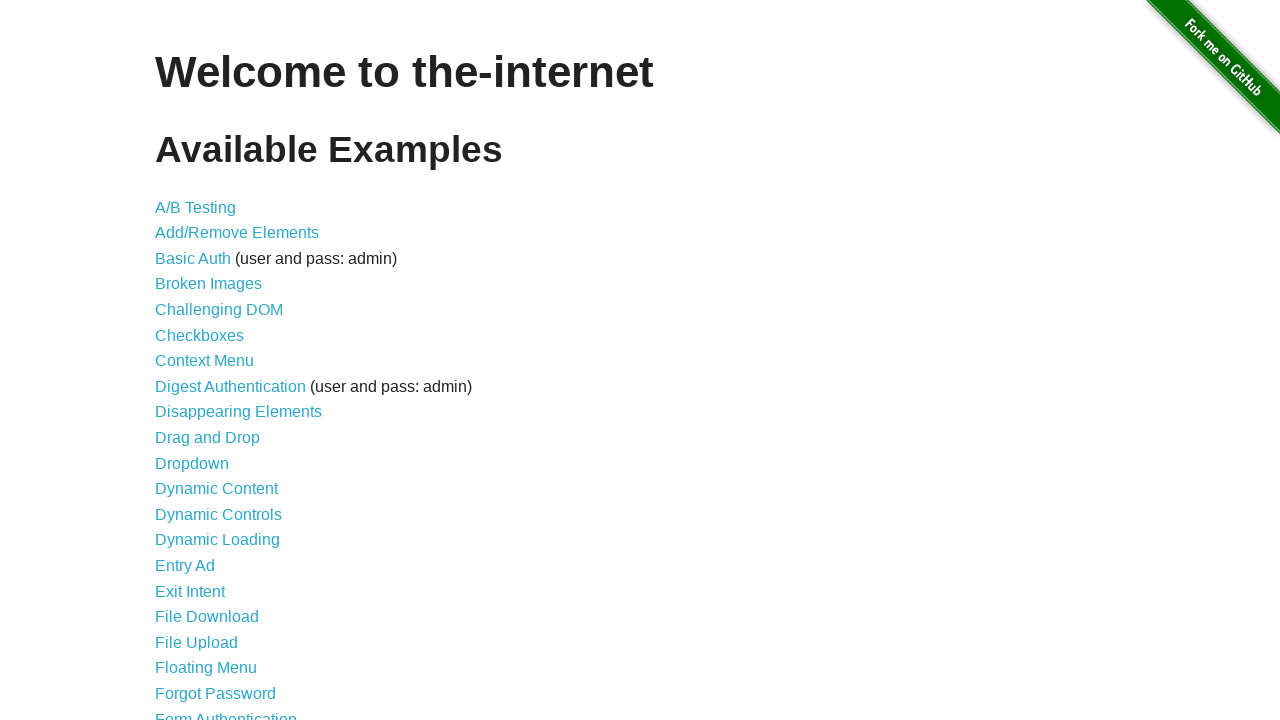

Clicked on Dropdown link at (192, 463) on text='Dropdown'
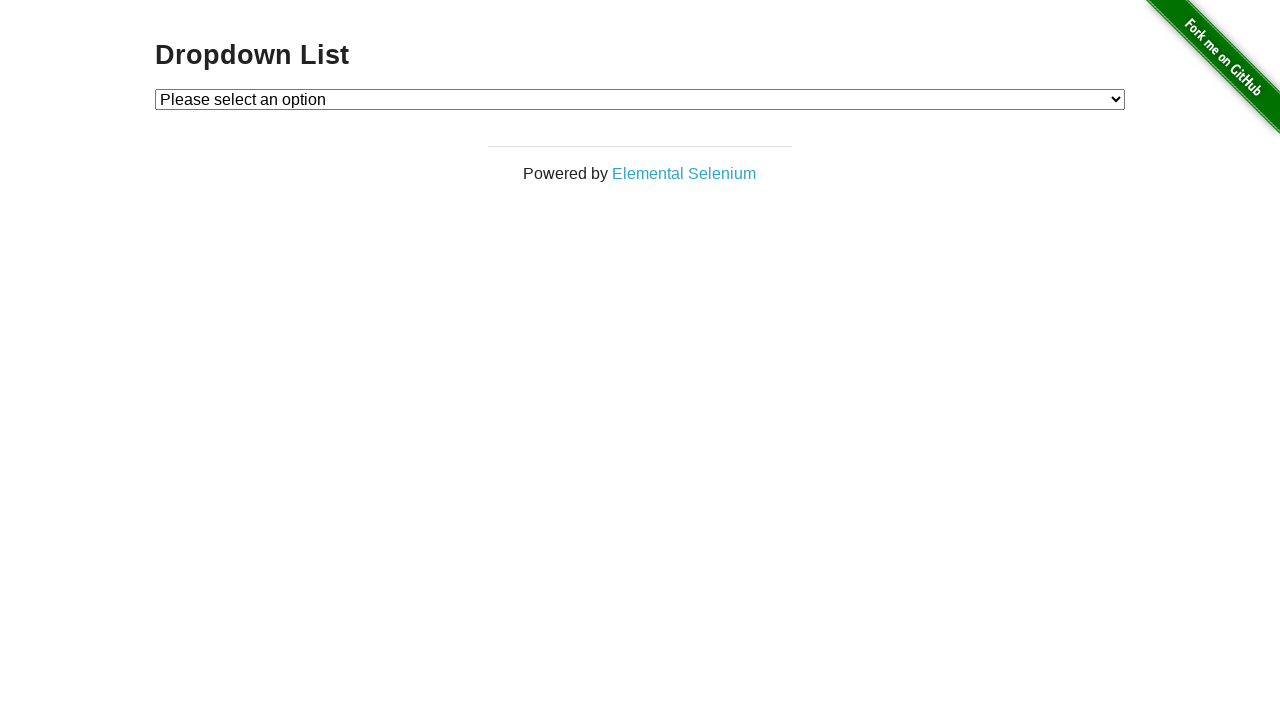

Dropdown menu loaded and became visible
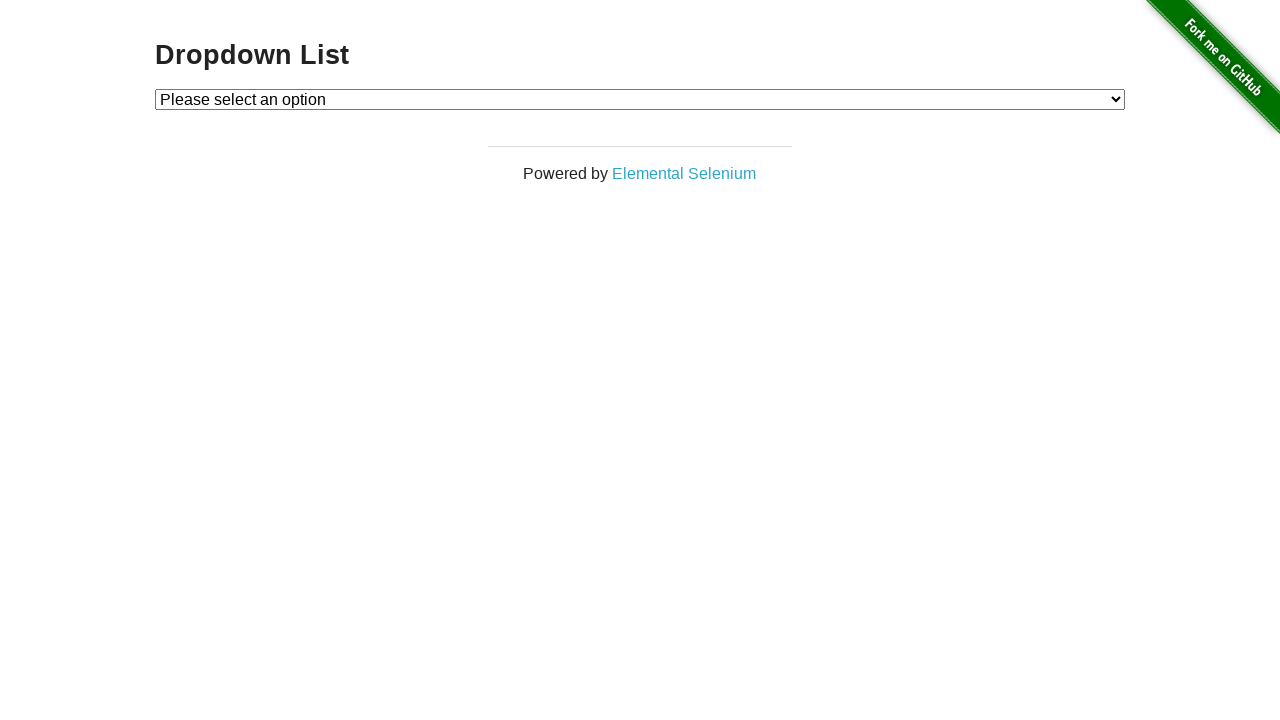

Selected 'Option 2' from dropdown by label on #dropdown
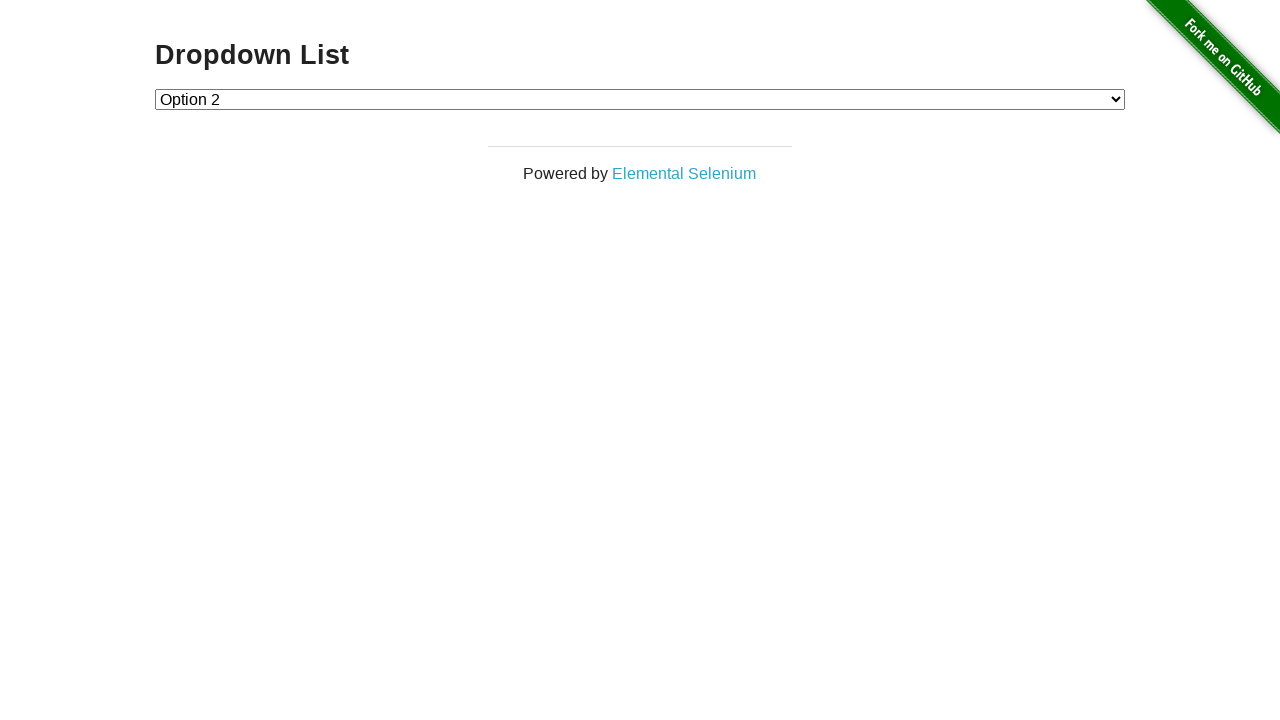

Selected 'Option 1' from dropdown by index on #dropdown
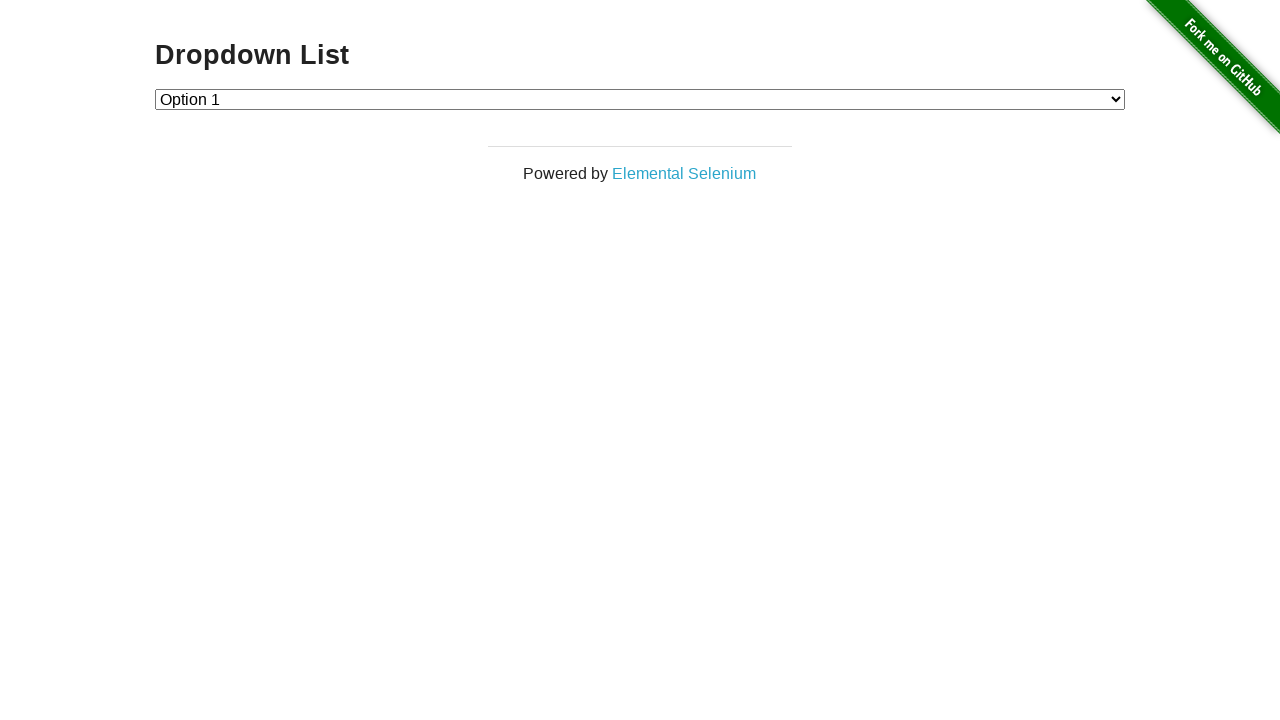

Navigated back to home page
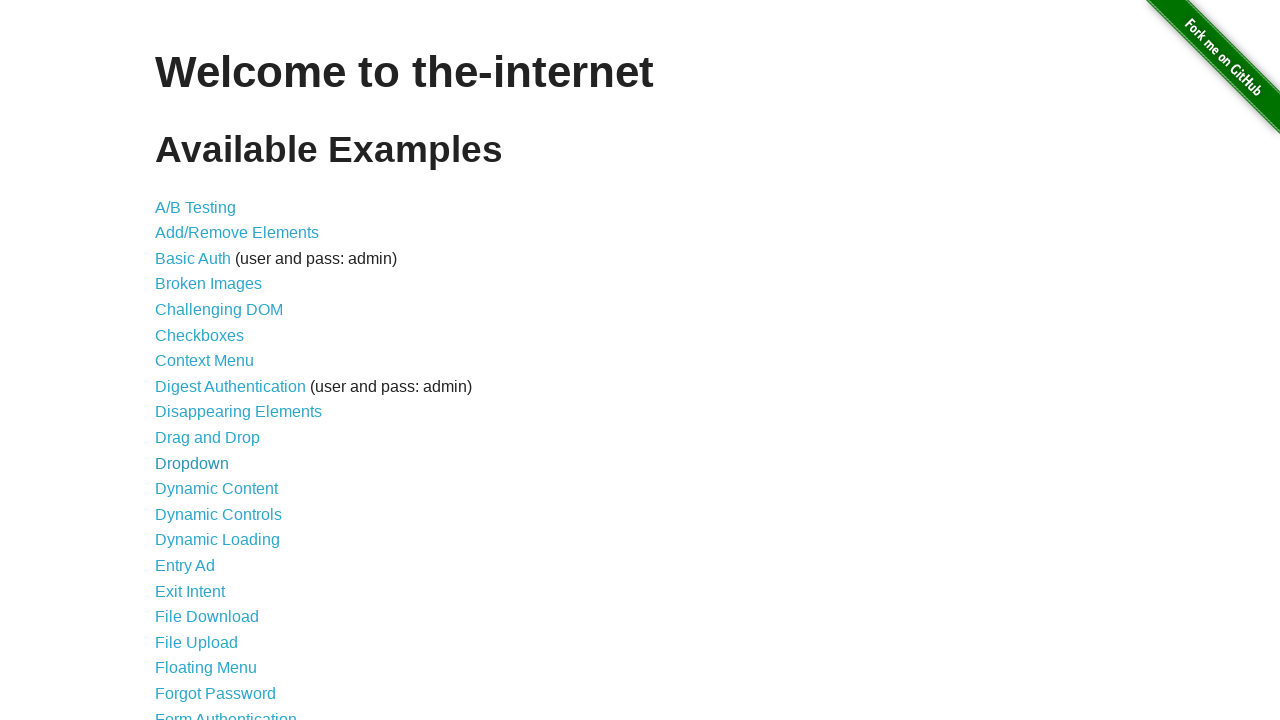

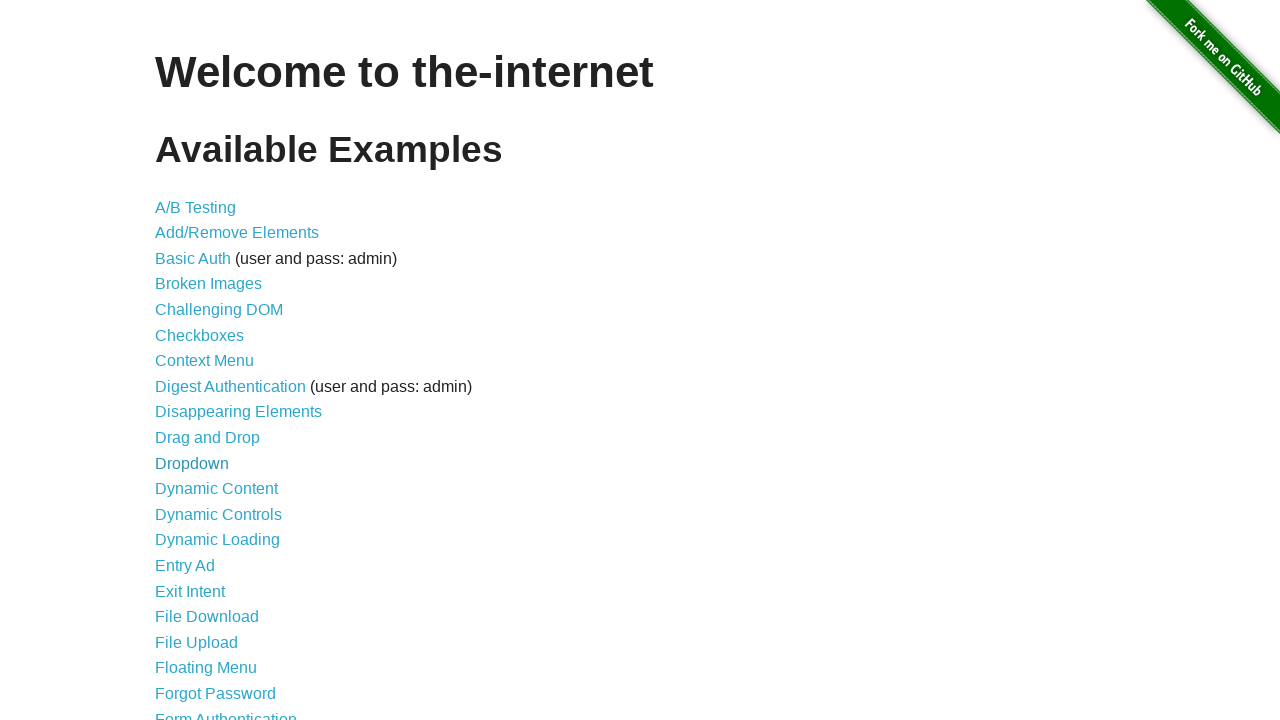